Tests that the Clear completed button is hidden when there are no completed items

Starting URL: https://demo.playwright.dev/todomvc

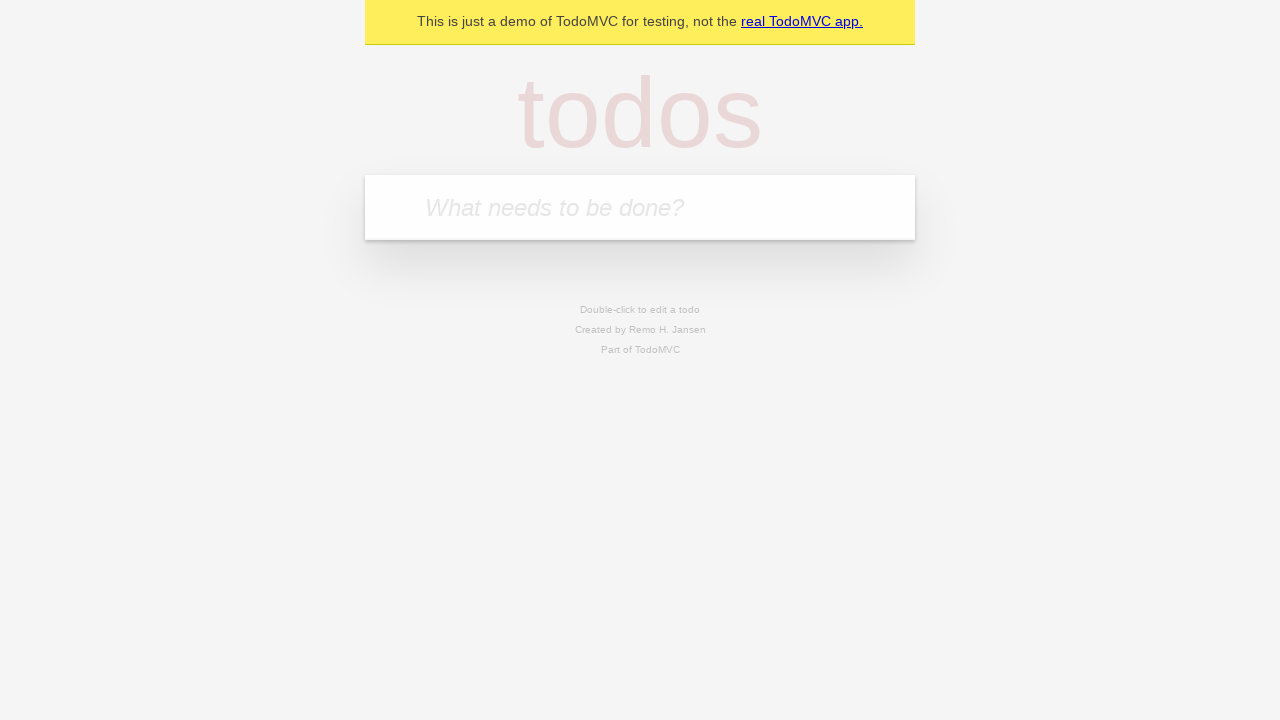

Filled todo input with 'buy some cheese' on internal:attr=[placeholder="What needs to be done?"i]
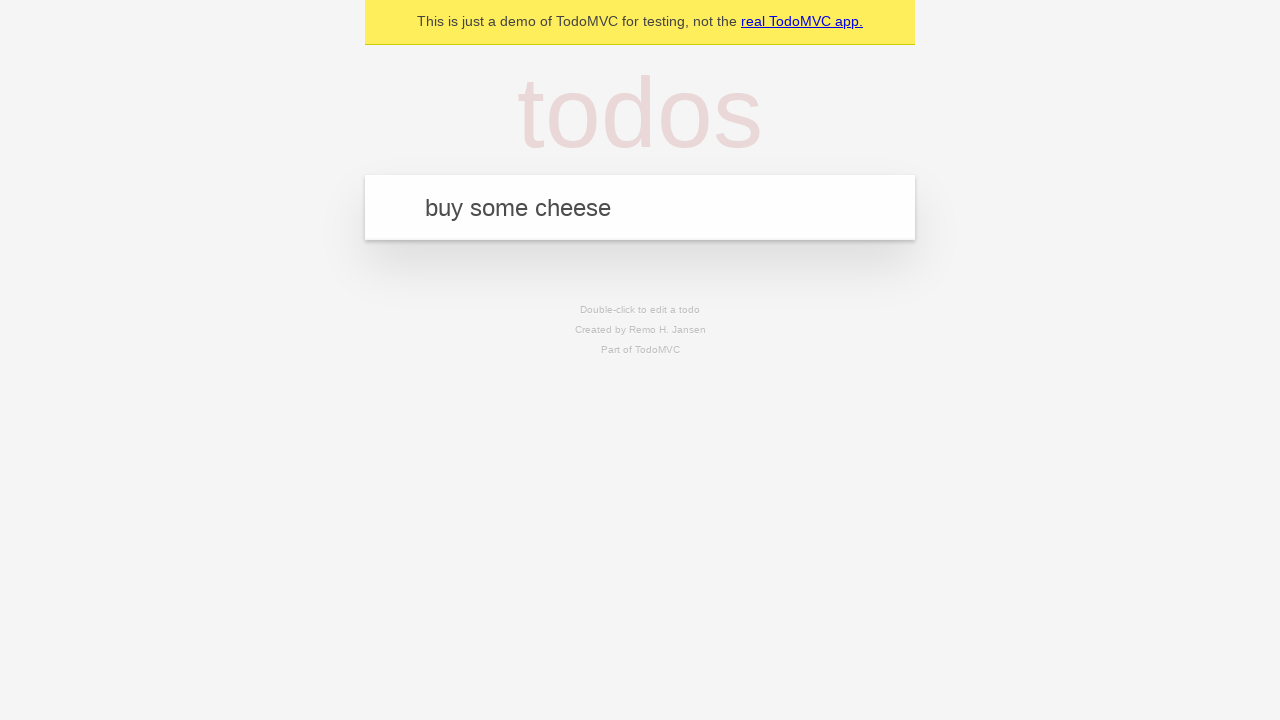

Pressed Enter to create todo 'buy some cheese' on internal:attr=[placeholder="What needs to be done?"i]
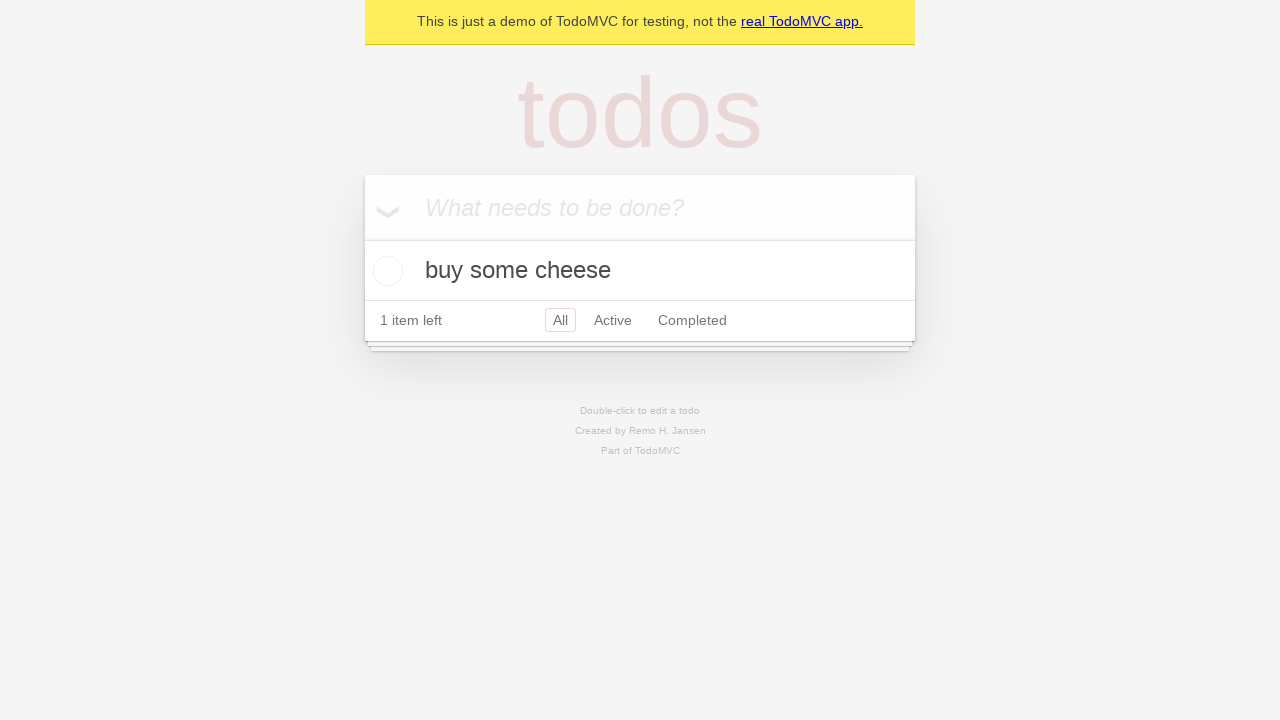

Filled todo input with 'feed the cat' on internal:attr=[placeholder="What needs to be done?"i]
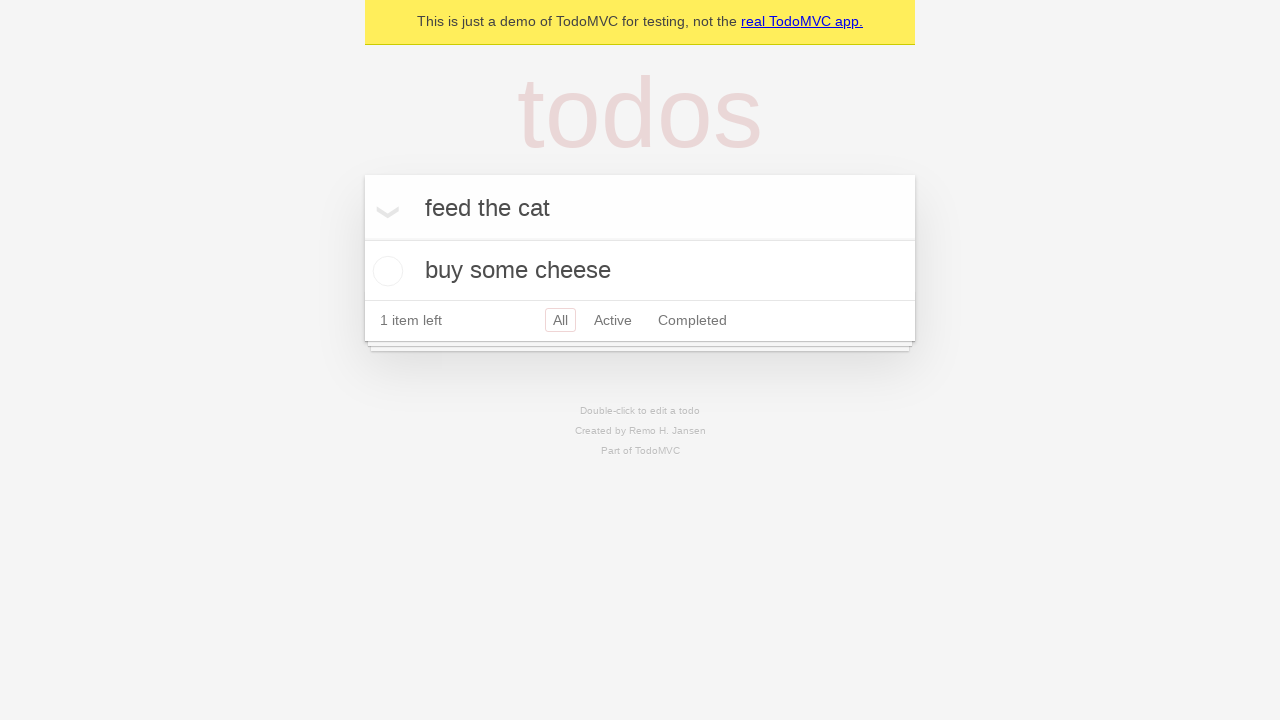

Pressed Enter to create todo 'feed the cat' on internal:attr=[placeholder="What needs to be done?"i]
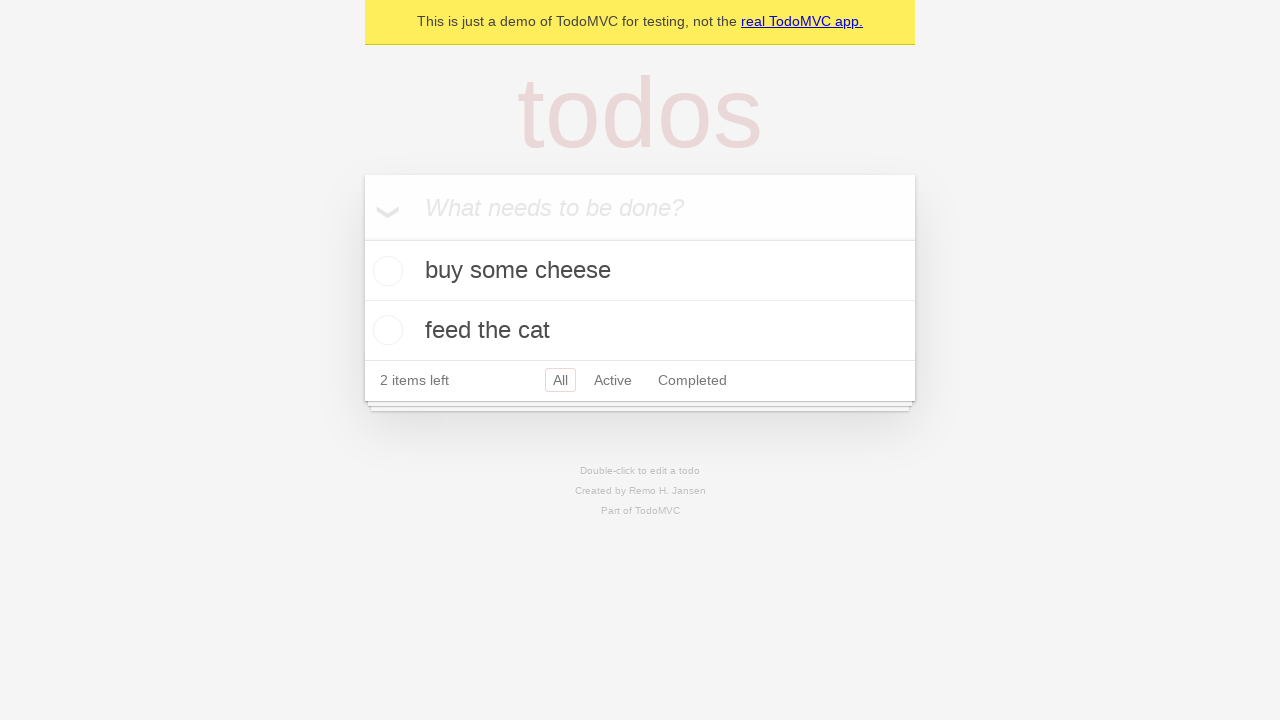

Filled todo input with 'book a doctors appointment' on internal:attr=[placeholder="What needs to be done?"i]
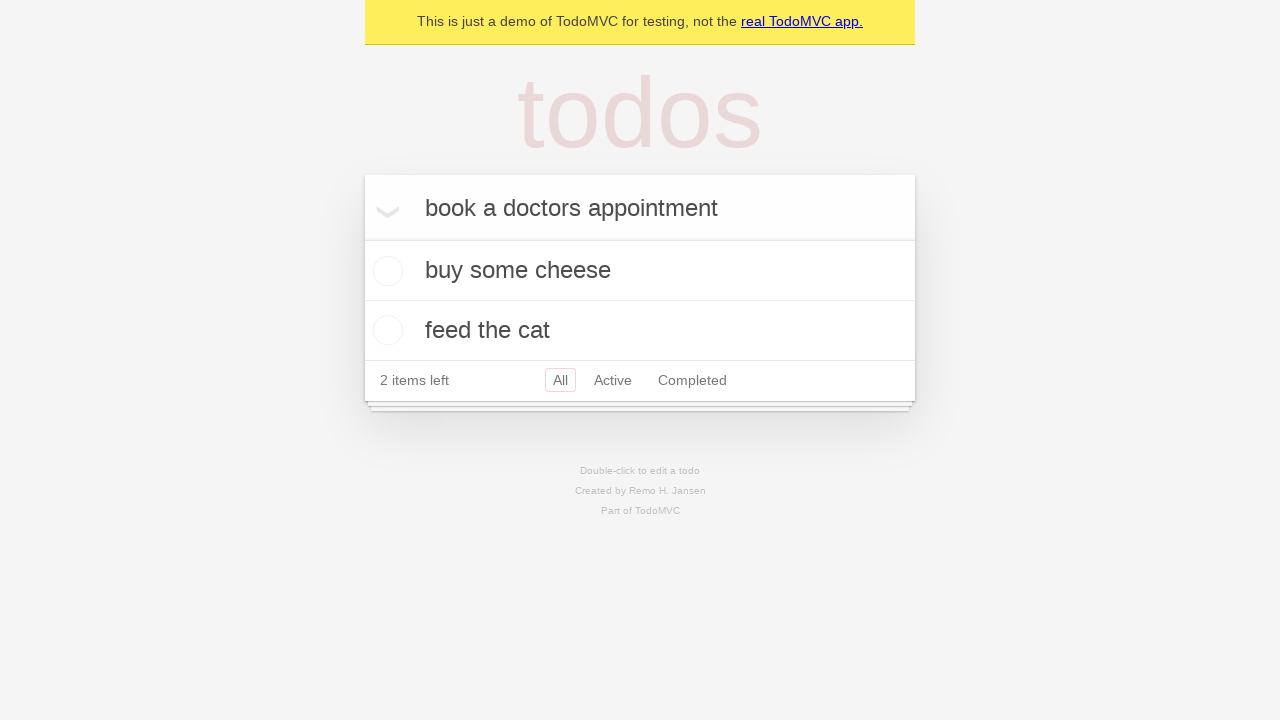

Pressed Enter to create todo 'book a doctors appointment' on internal:attr=[placeholder="What needs to be done?"i]
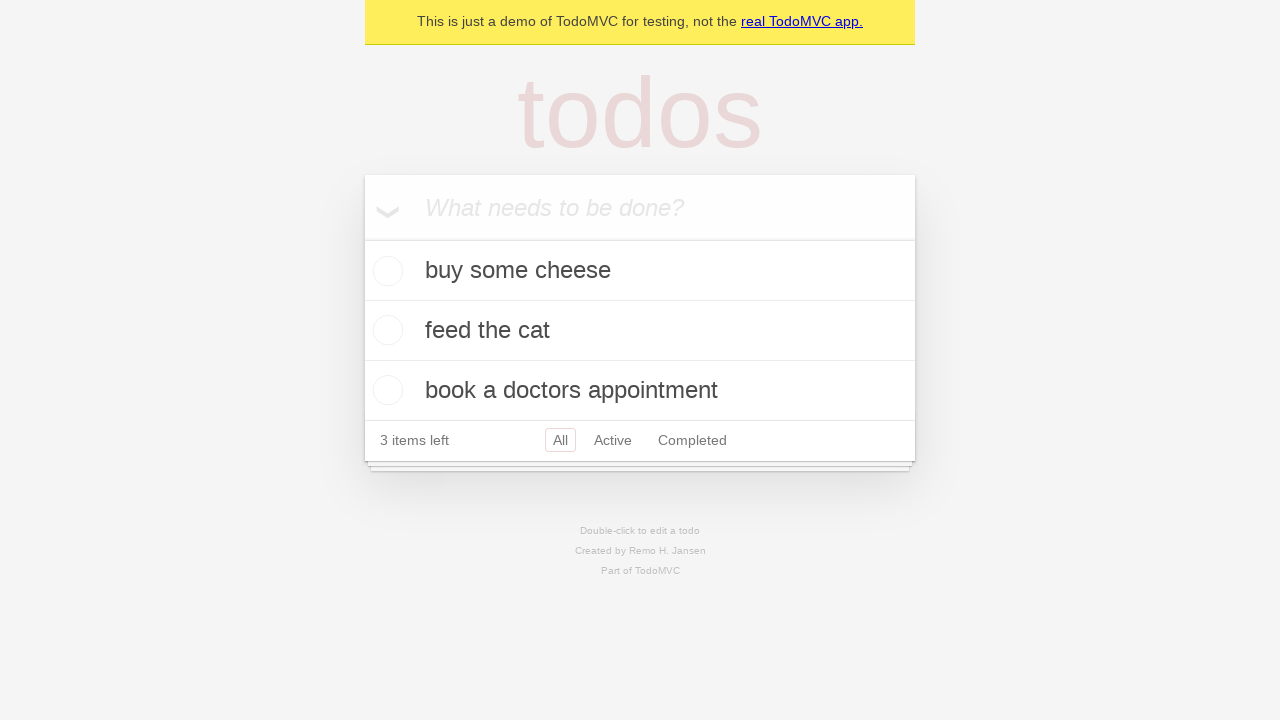

Checked the first todo item as completed at (385, 271) on .todo-list li .toggle >> nth=0
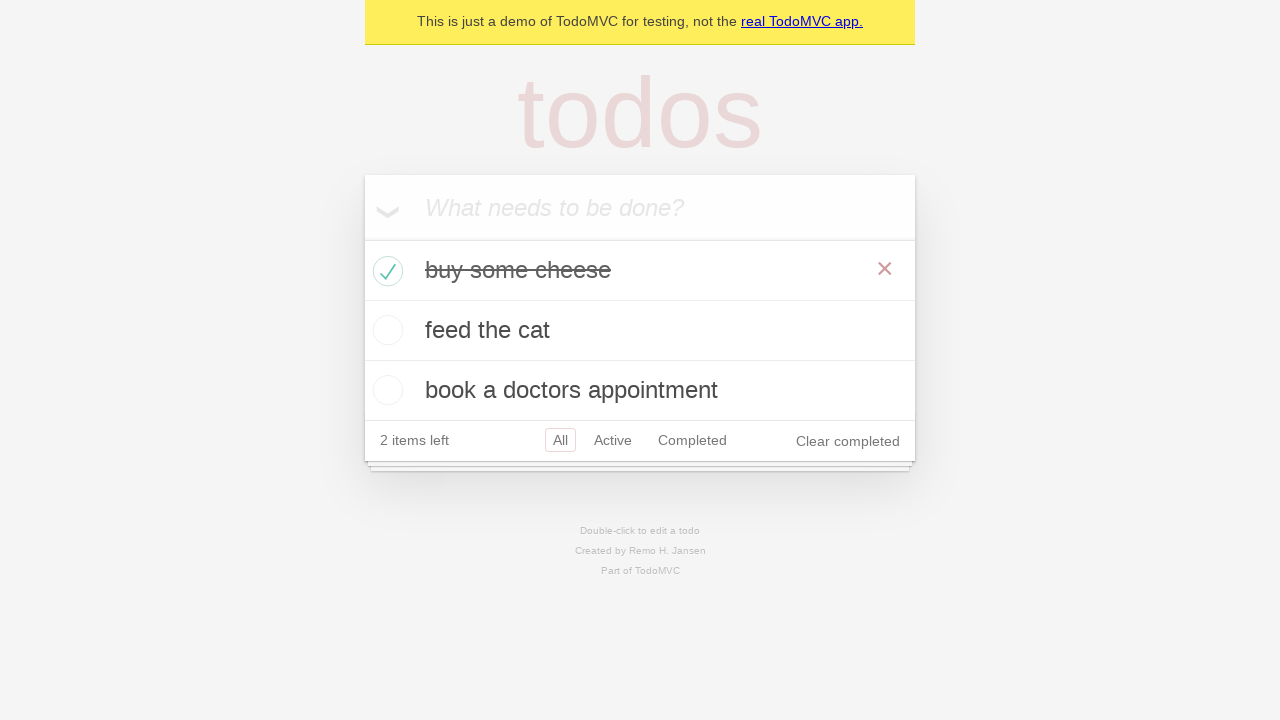

Clicked 'Clear completed' button to remove completed item at (848, 441) on internal:role=button[name="Clear completed"i]
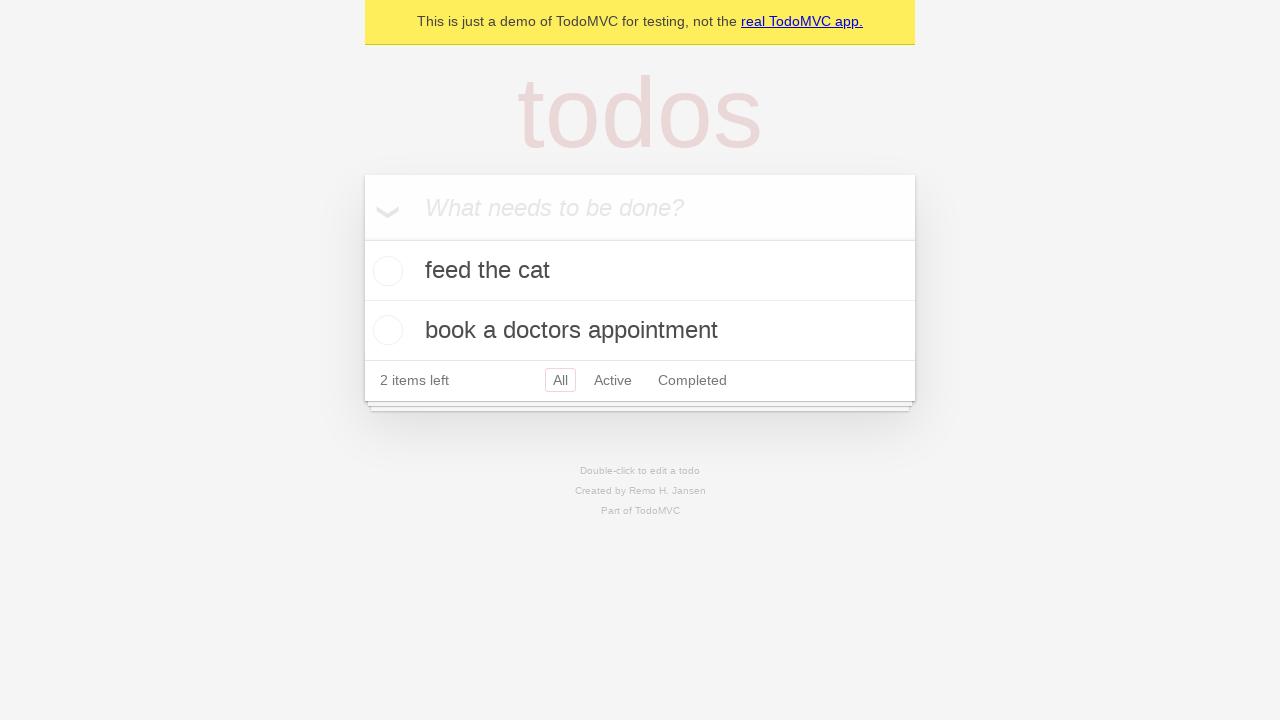

Waited for 'Clear completed' button to be hidden when no completed items remain
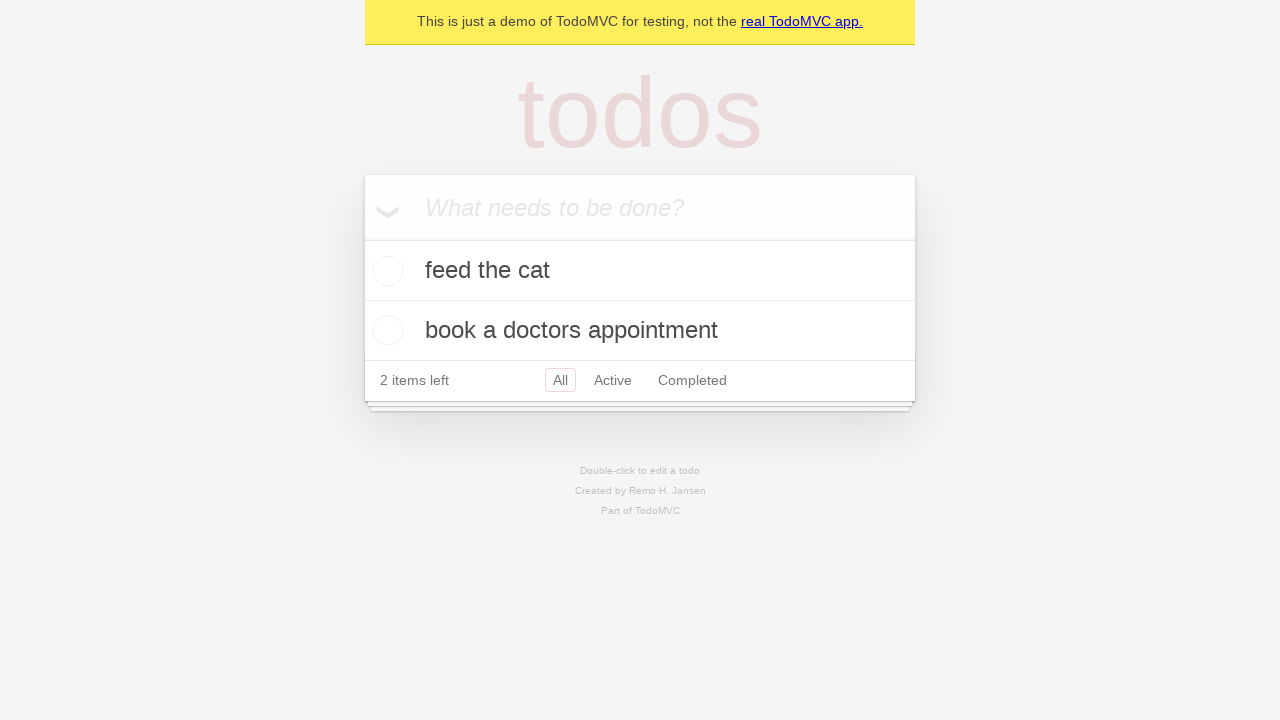

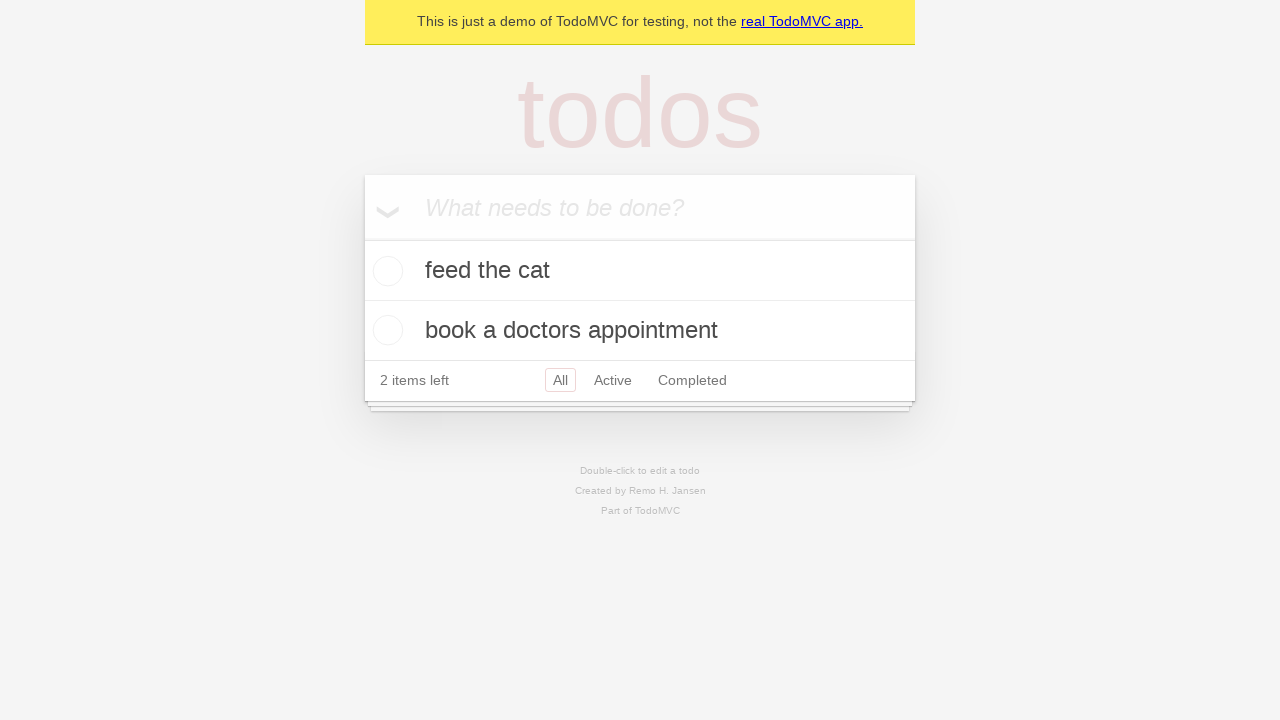